Tests login form with an invalid password to verify error message is displayed

Starting URL: http://the-internet.herokuapp.com/login

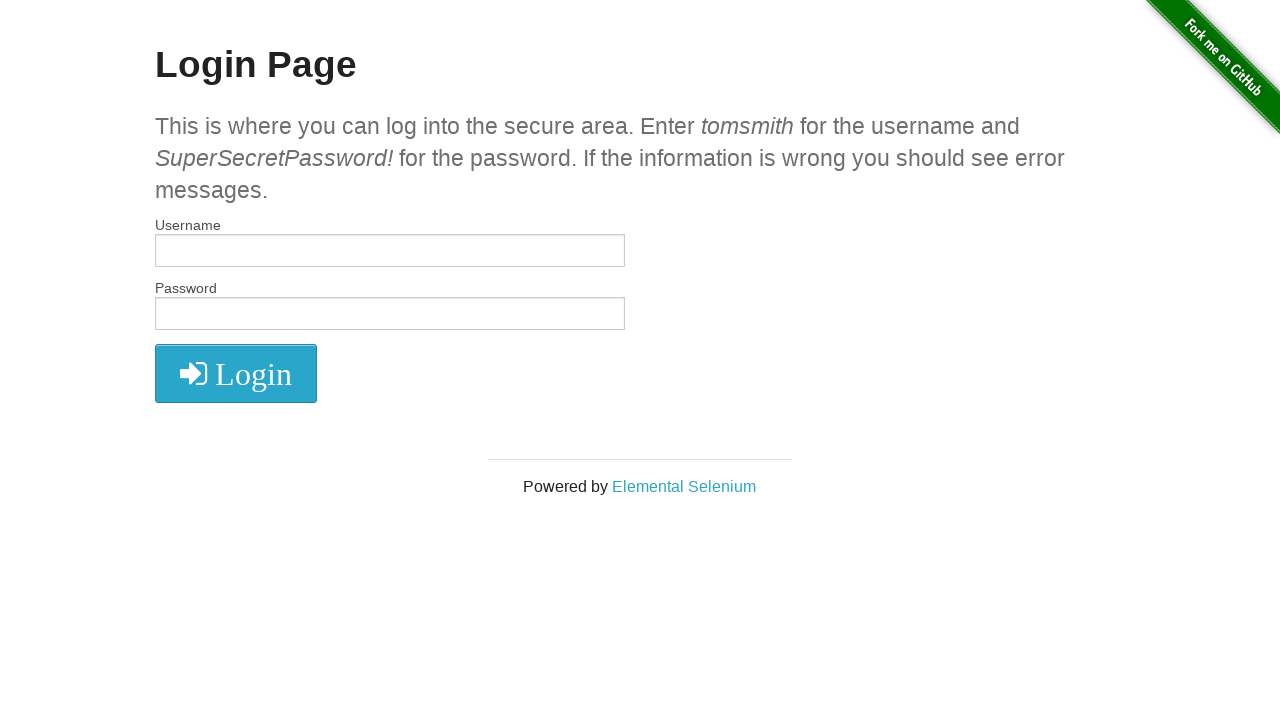

Filled username field with 'tomsmith' on #username
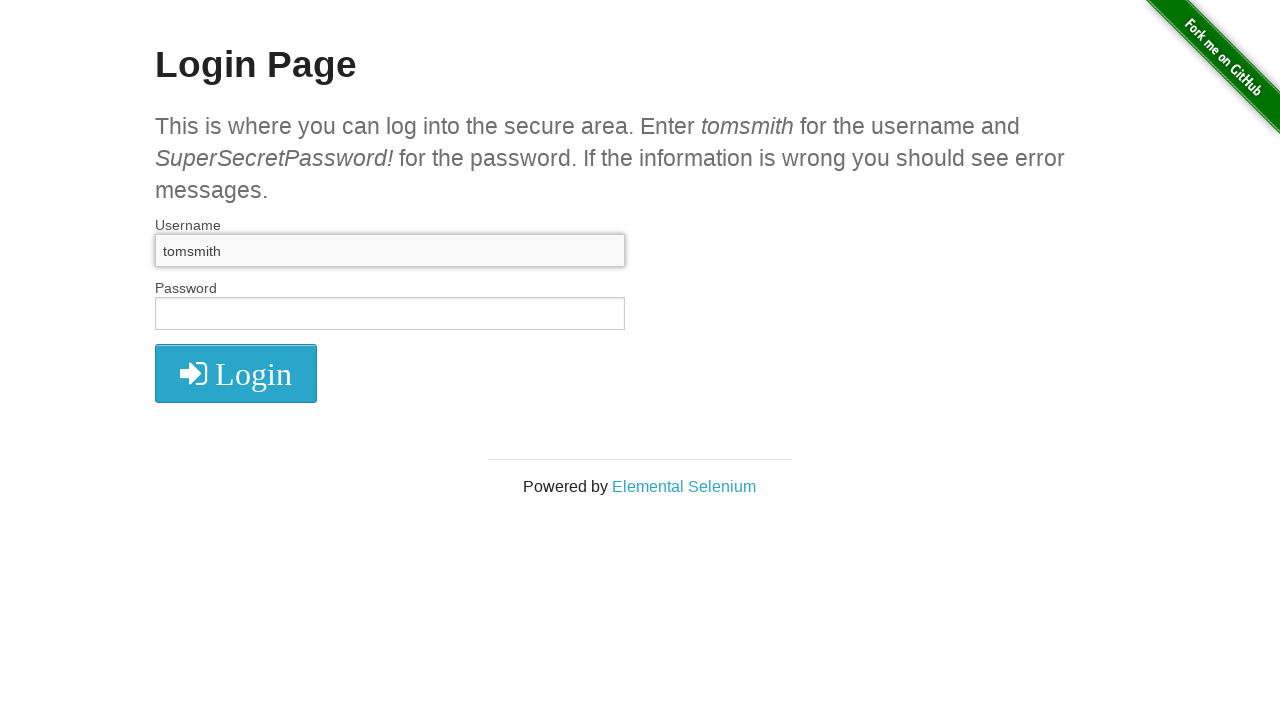

Filled password field with invalid password 'SuperSecretPassword' on #password
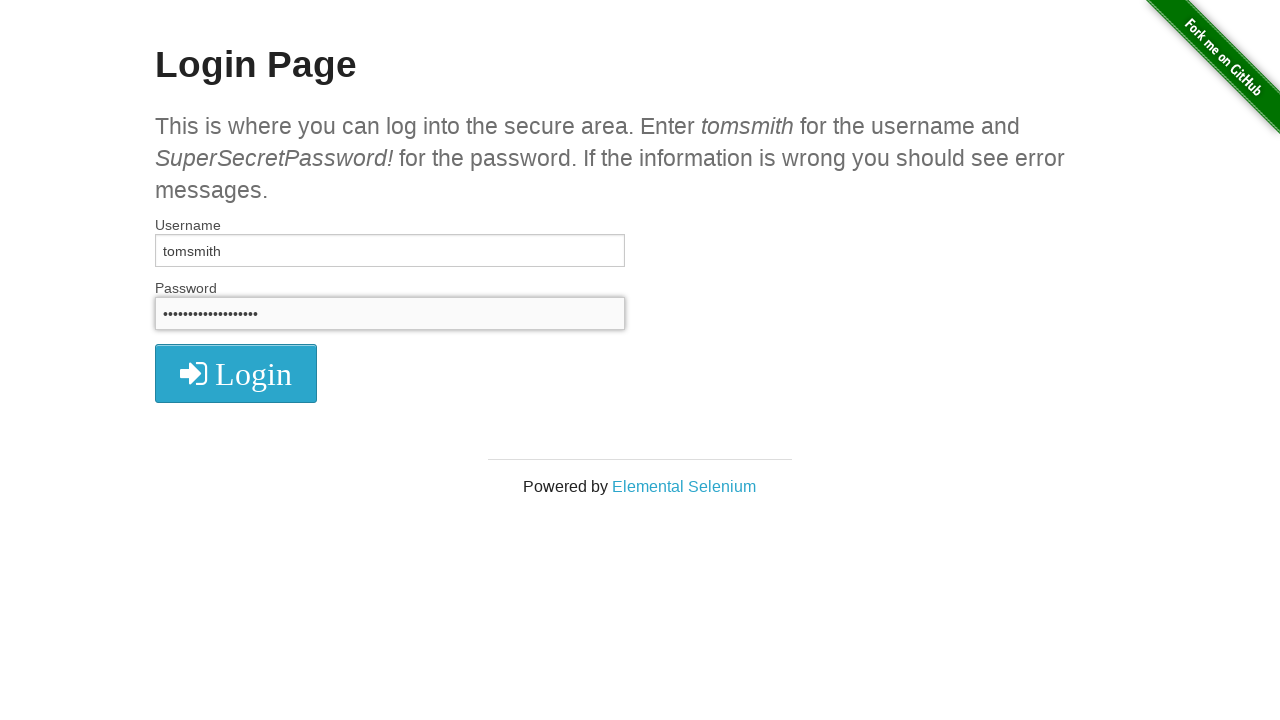

Clicked login button at (236, 373) on .radius
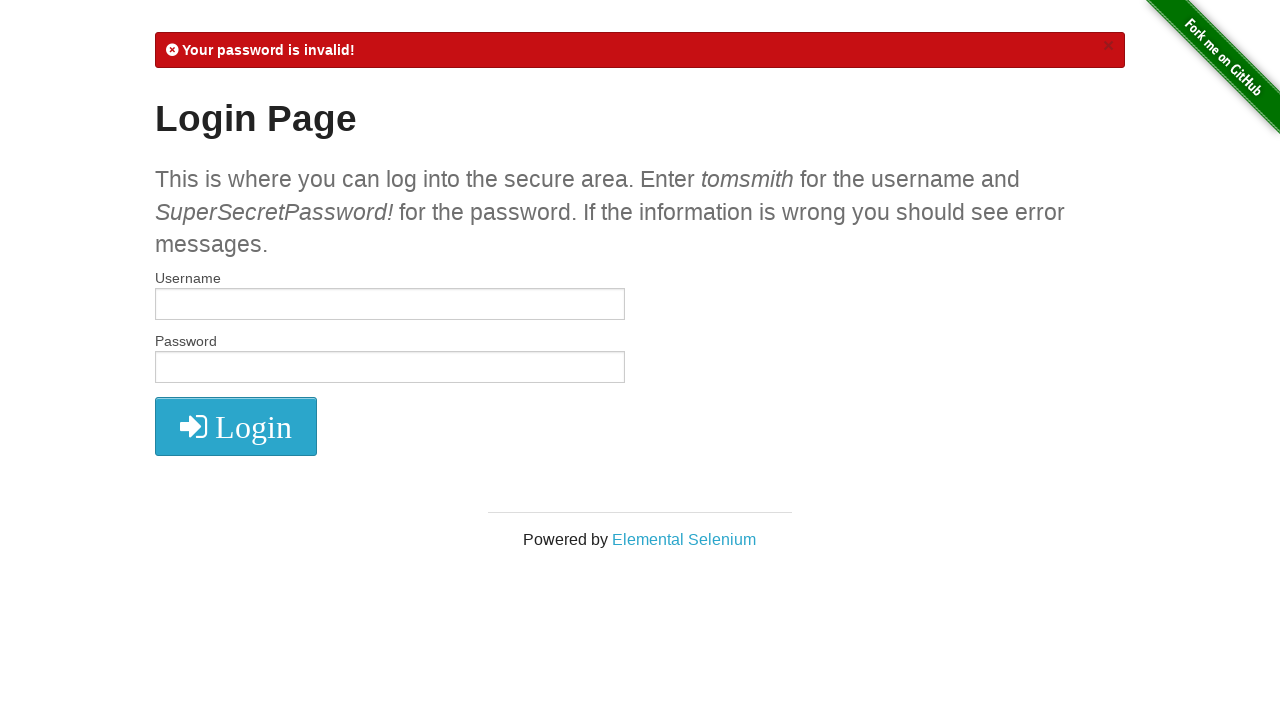

Error message appeared on page
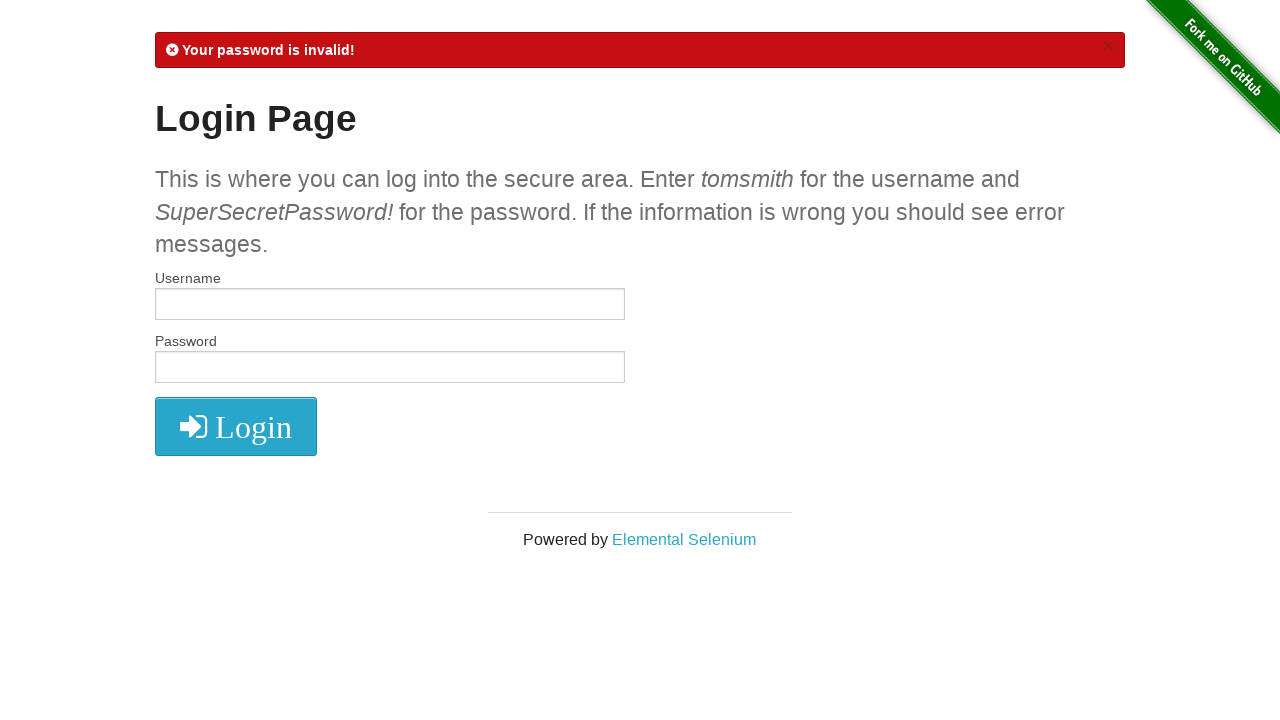

Verified user is still on login page (URL unchanged)
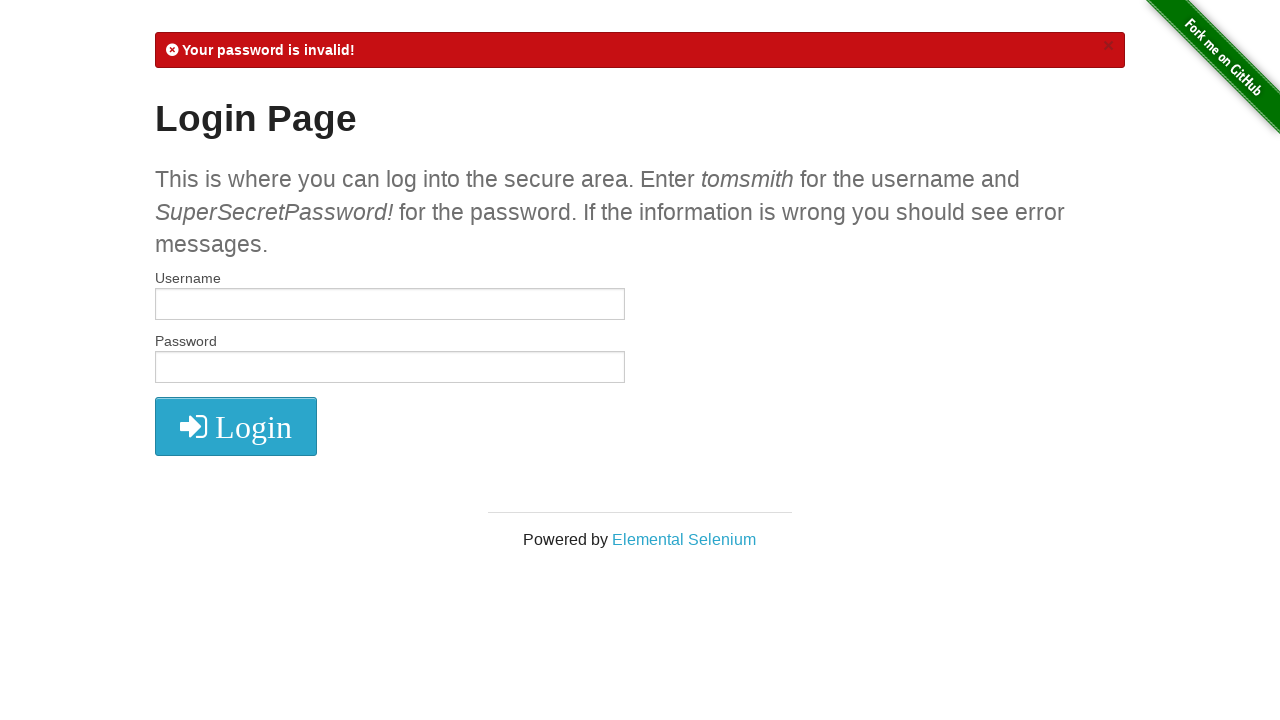

Verified error message displays 'Your password is invalid!'
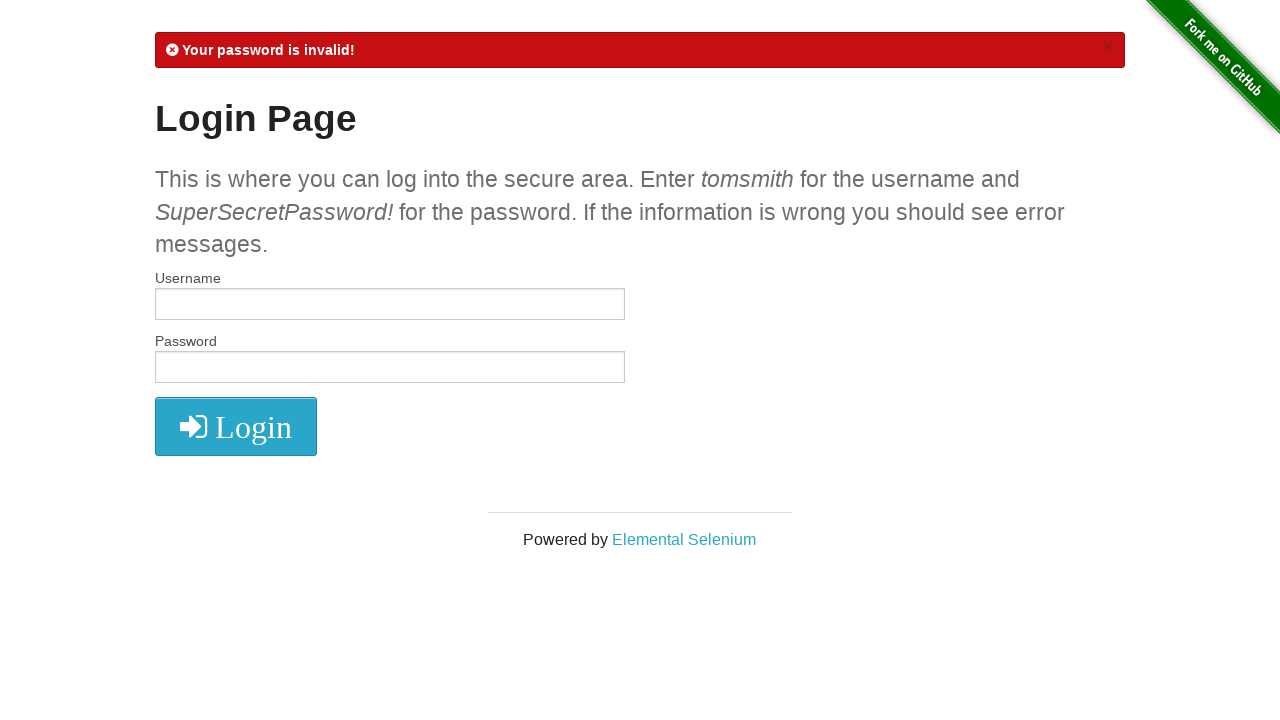

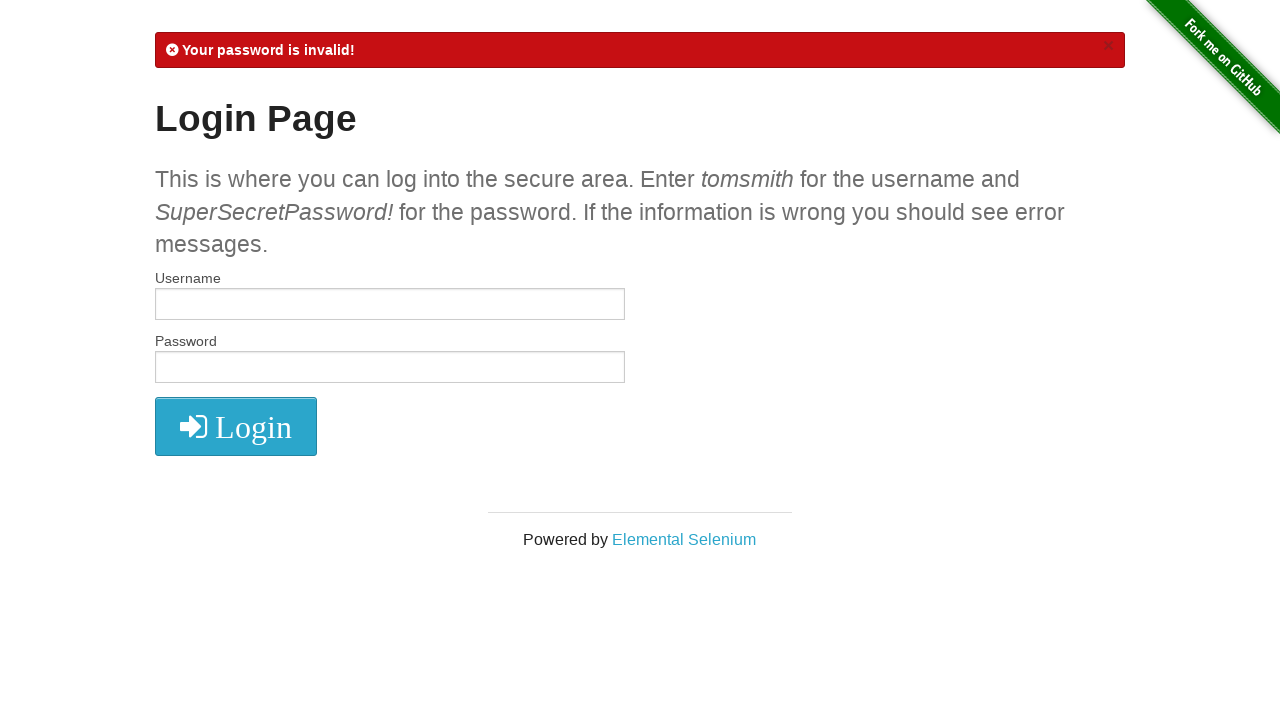